Tests window handling by opening a new window, verifying content in both windows, and switching between them

Starting URL: https://the-internet.herokuapp.com/windows

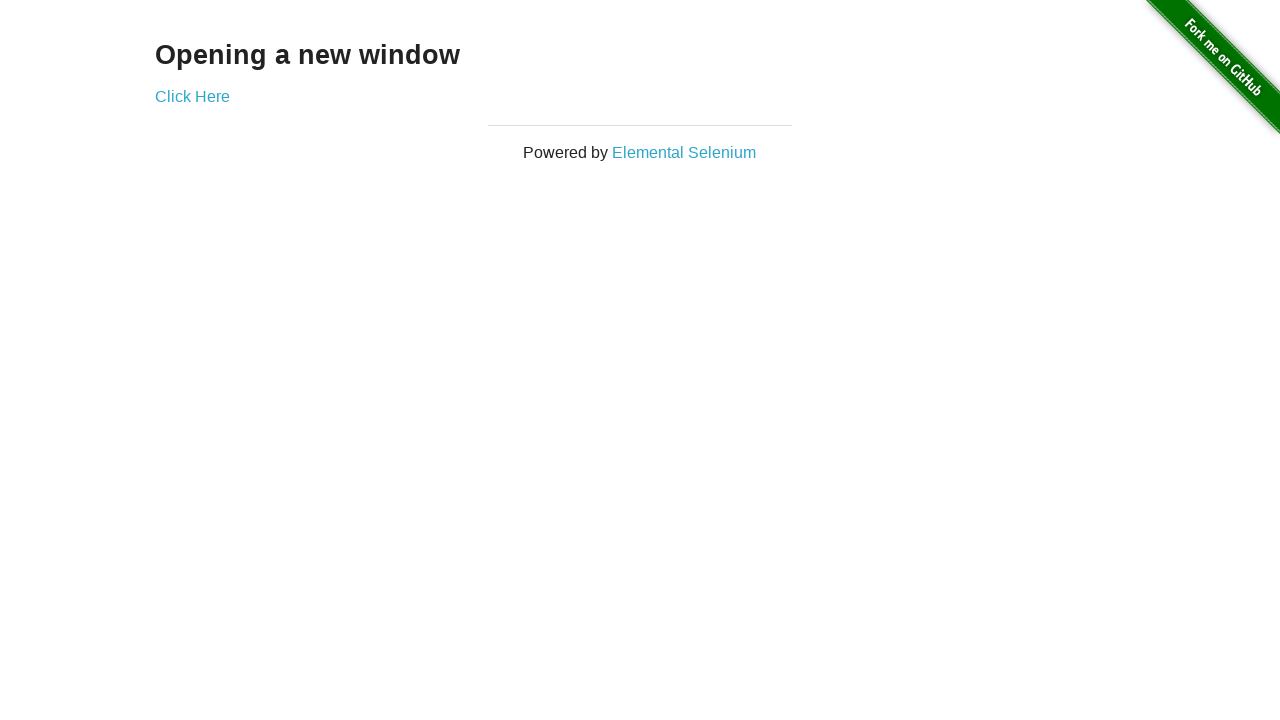

Retrieved header text 'Opening a new window' from main page
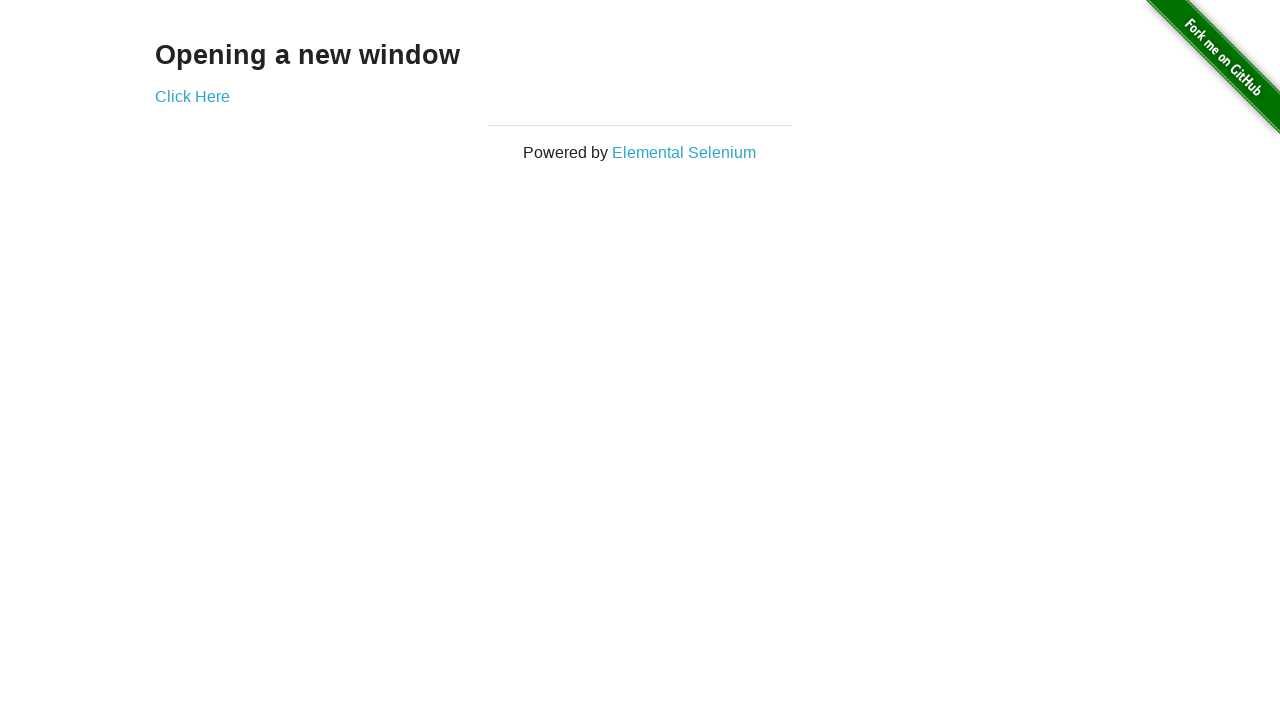

Asserted header text matches expected value
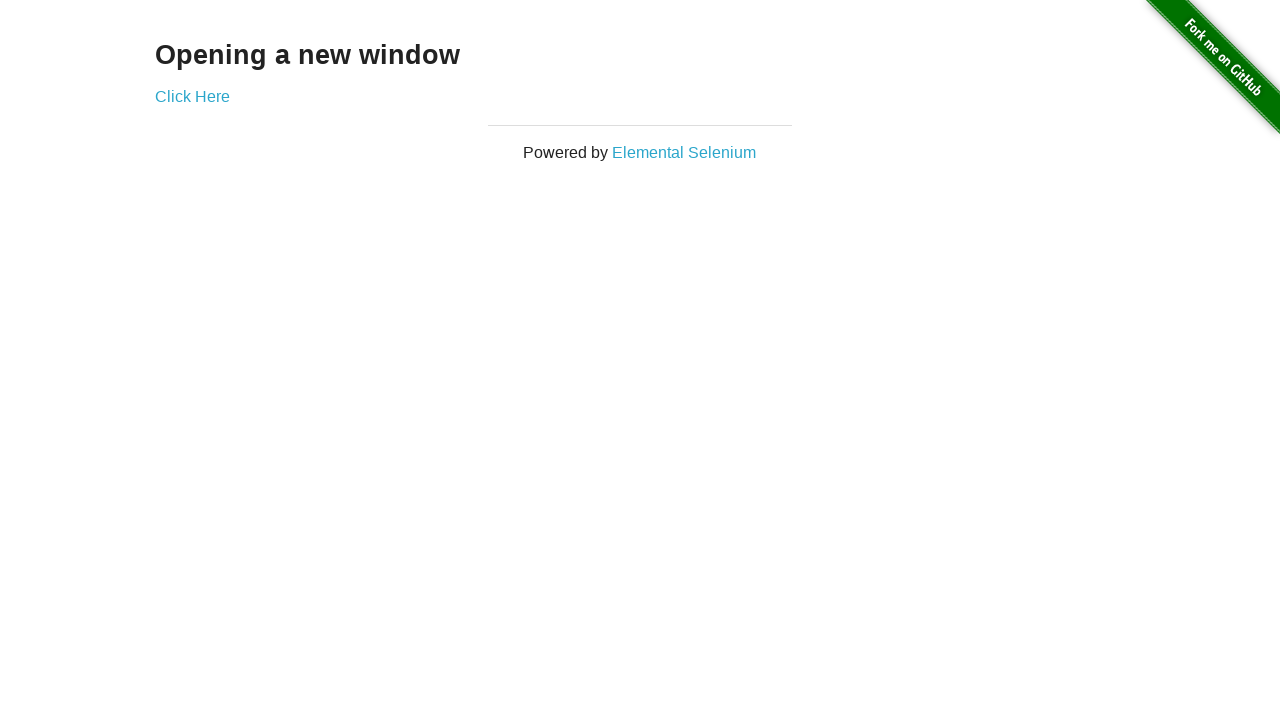

Retrieved main page title
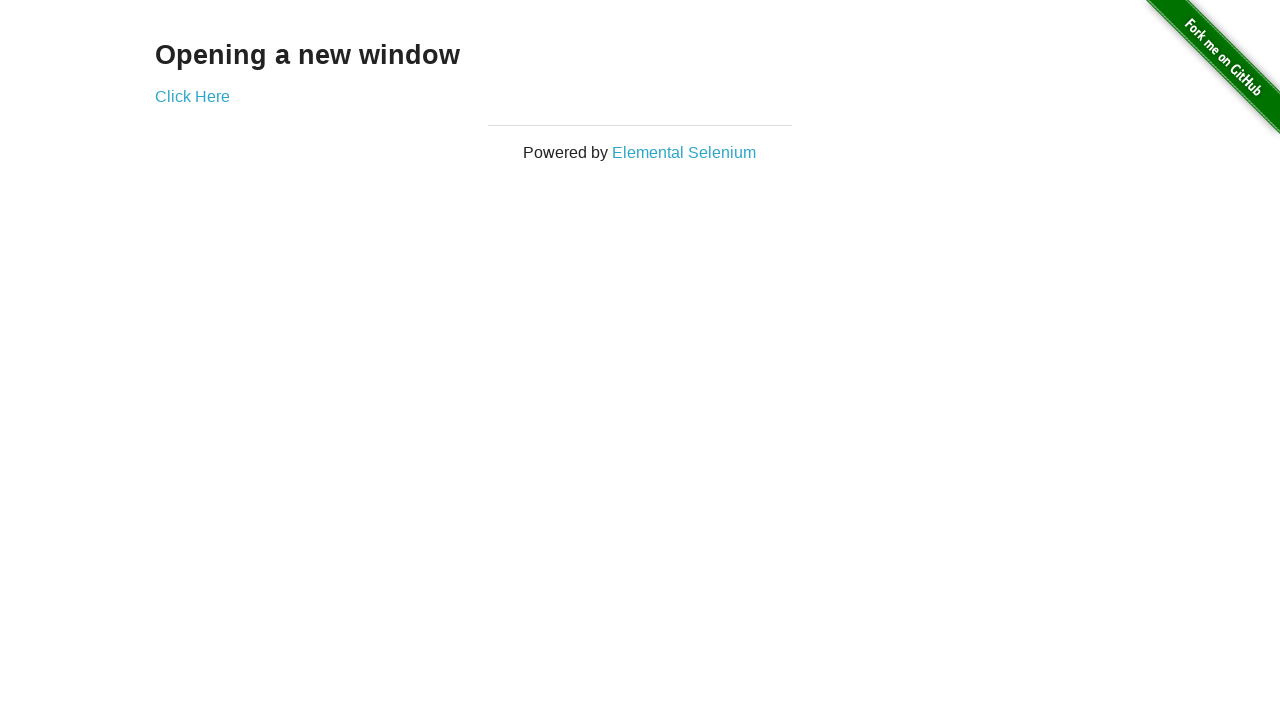

Asserted main page title is 'The Internet'
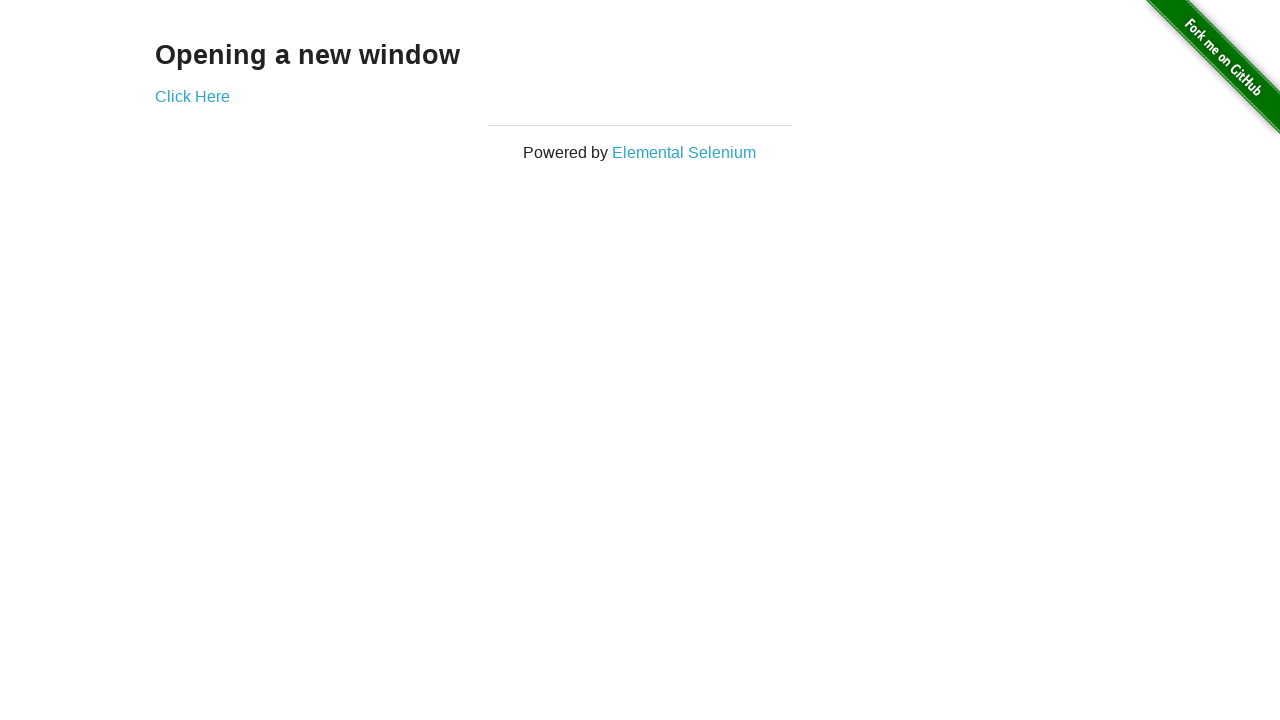

Clicked 'Click Here' link to open new window at (192, 96) on text='Click Here'
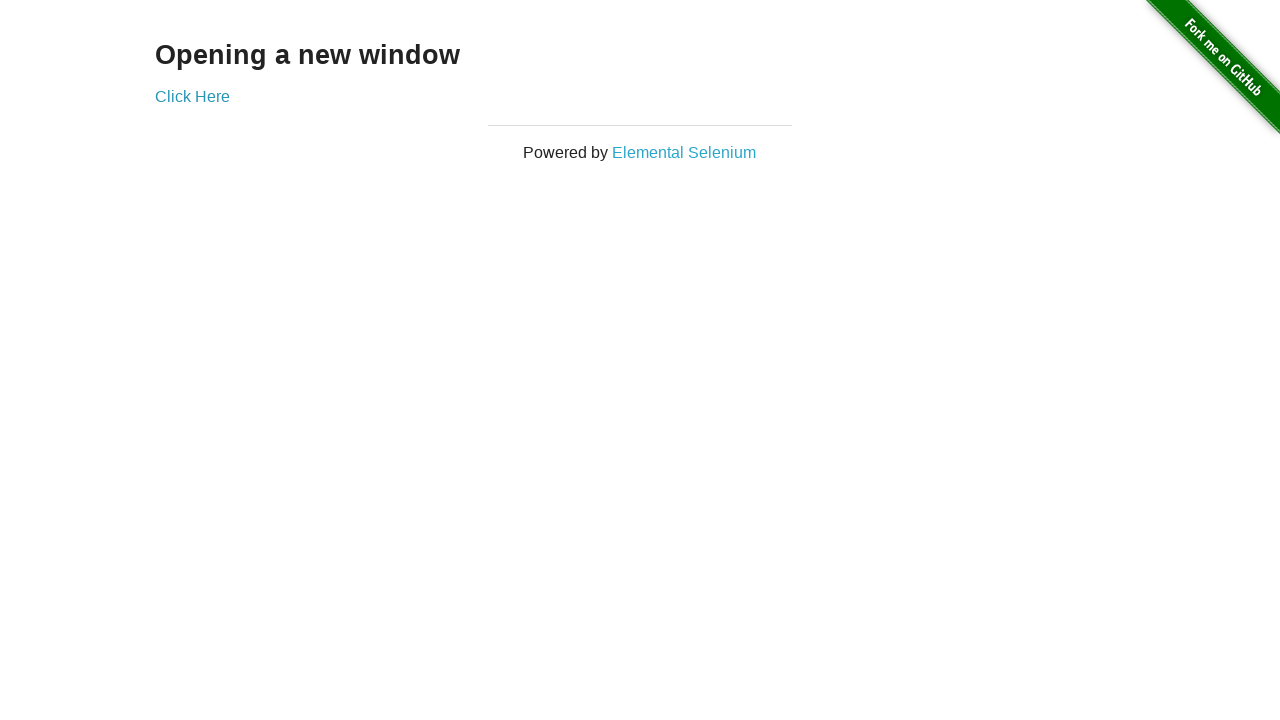

New window loaded and ready
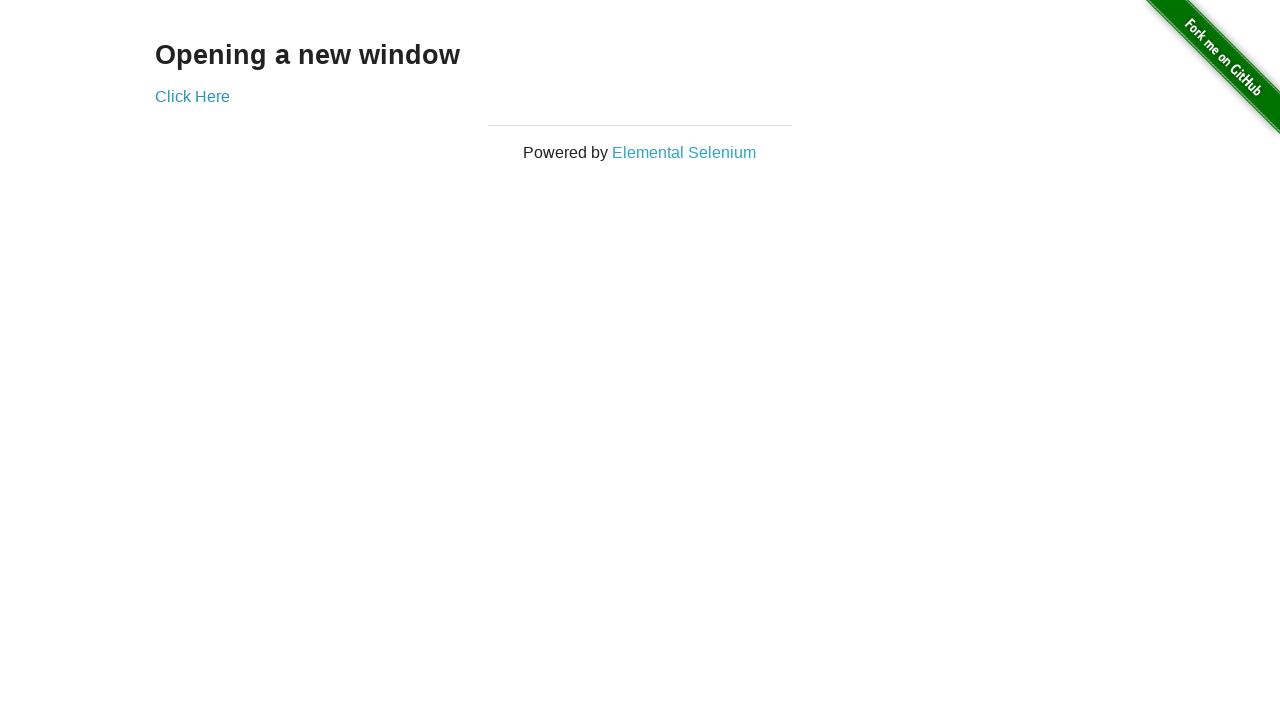

Retrieved new window title
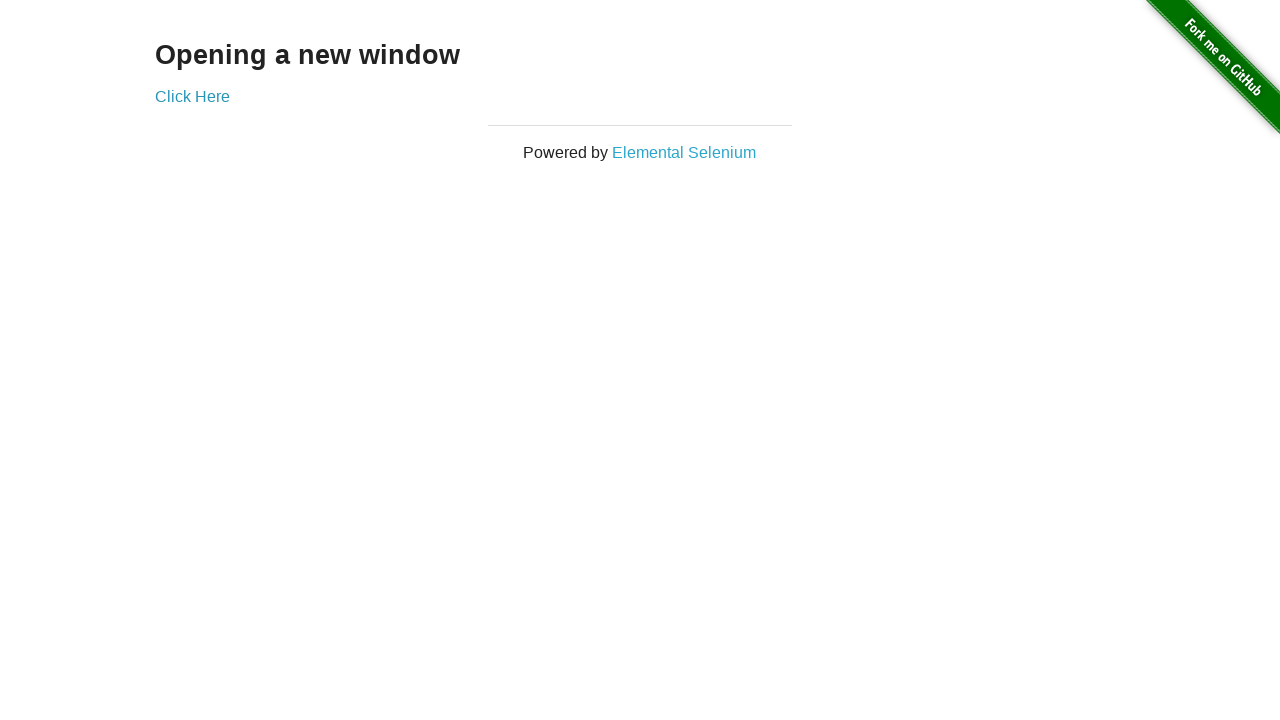

Asserted new window title is 'New Window'
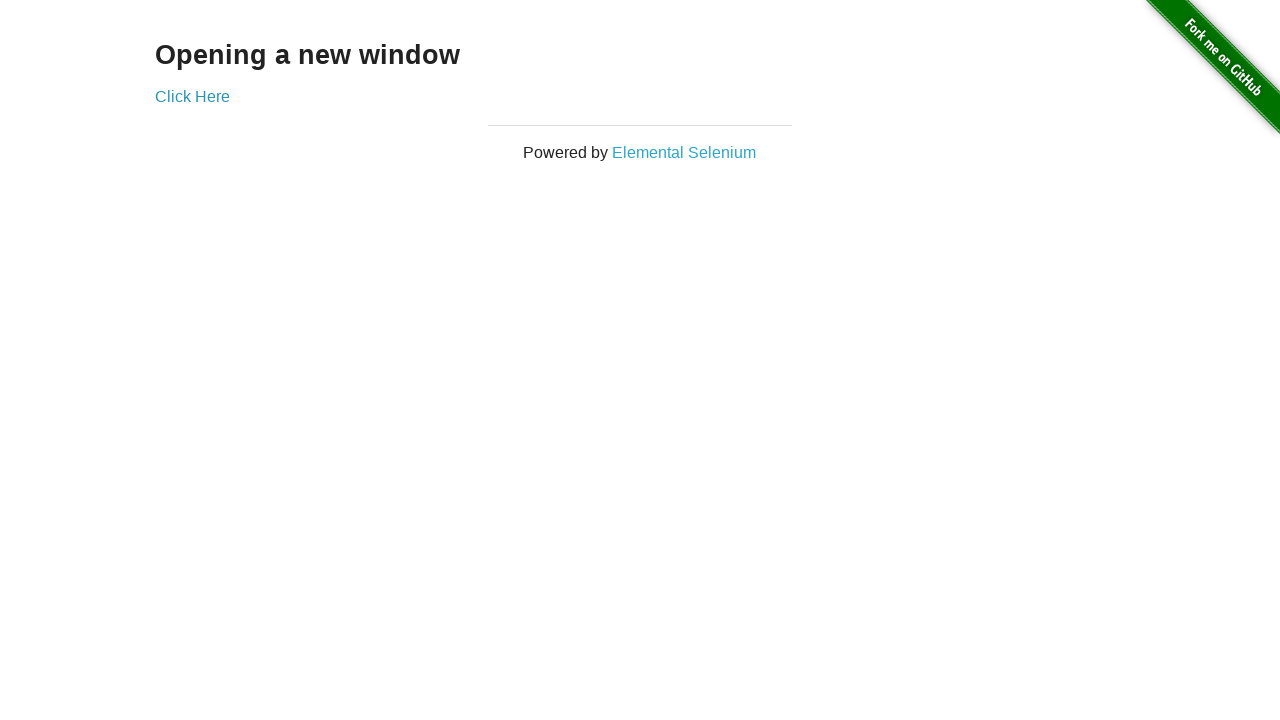

Retrieved heading text from new window
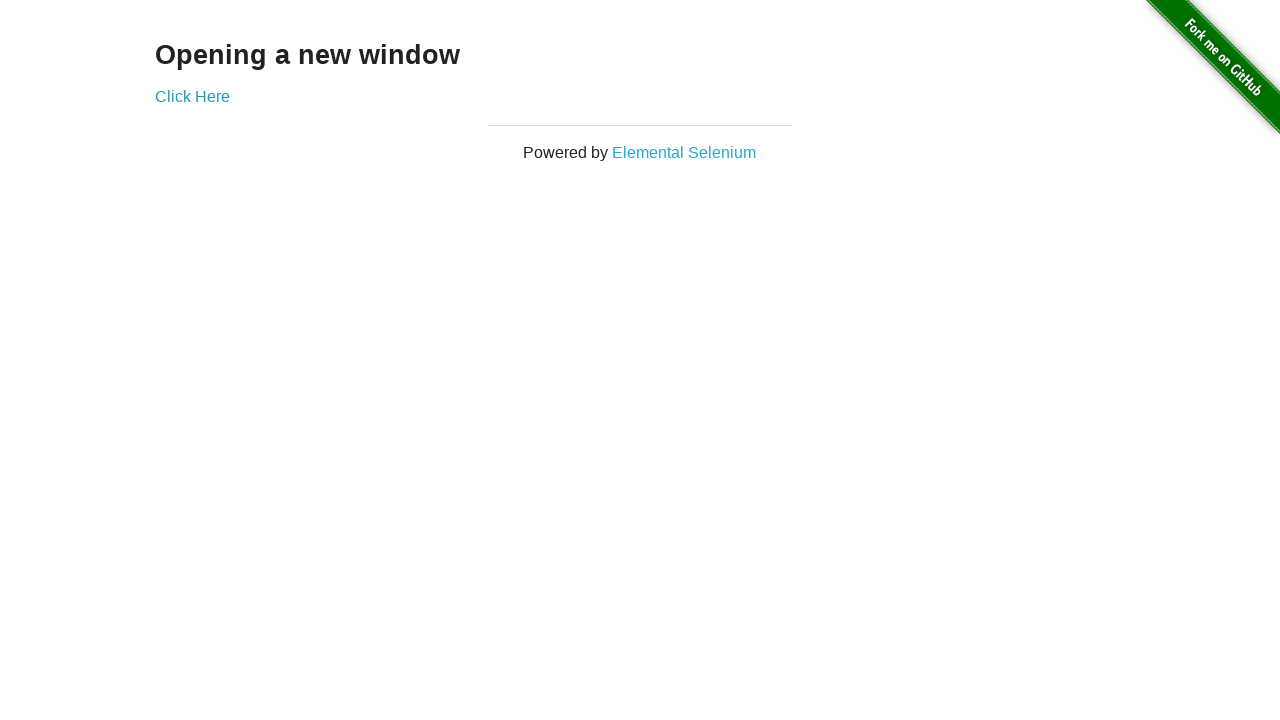

Asserted new window heading text matches expected value
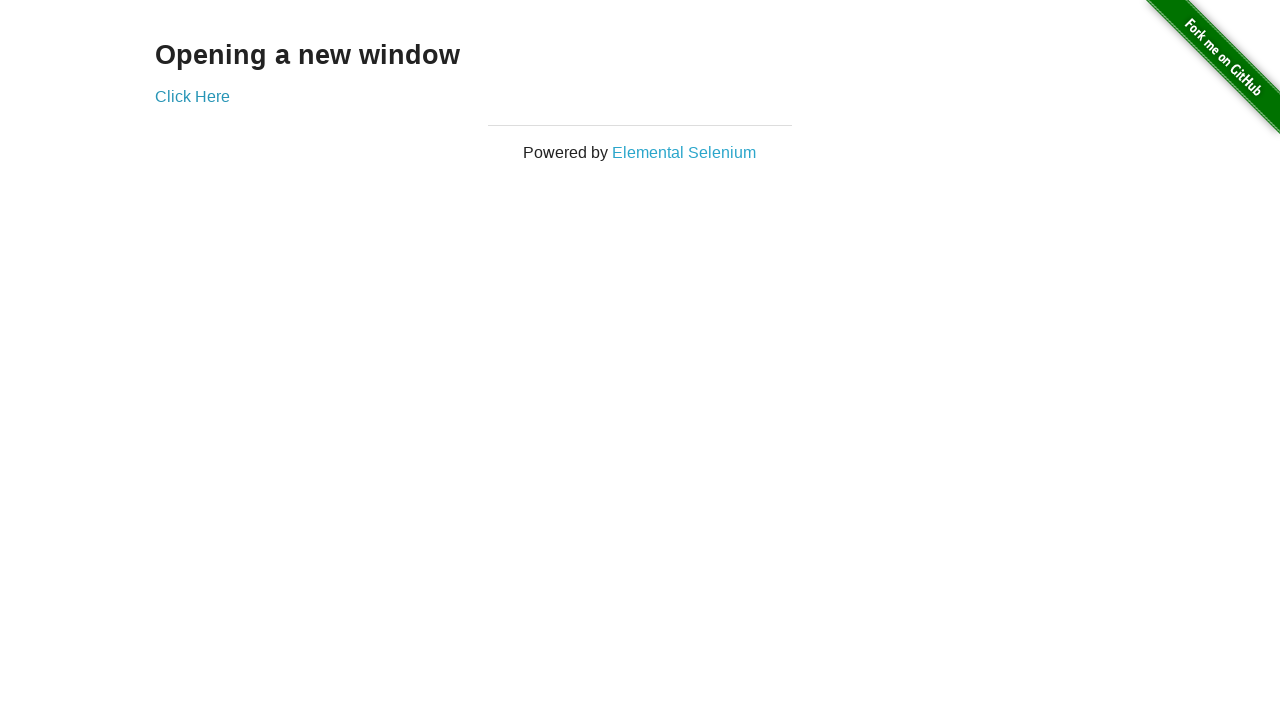

Retrieved original window title after switching back
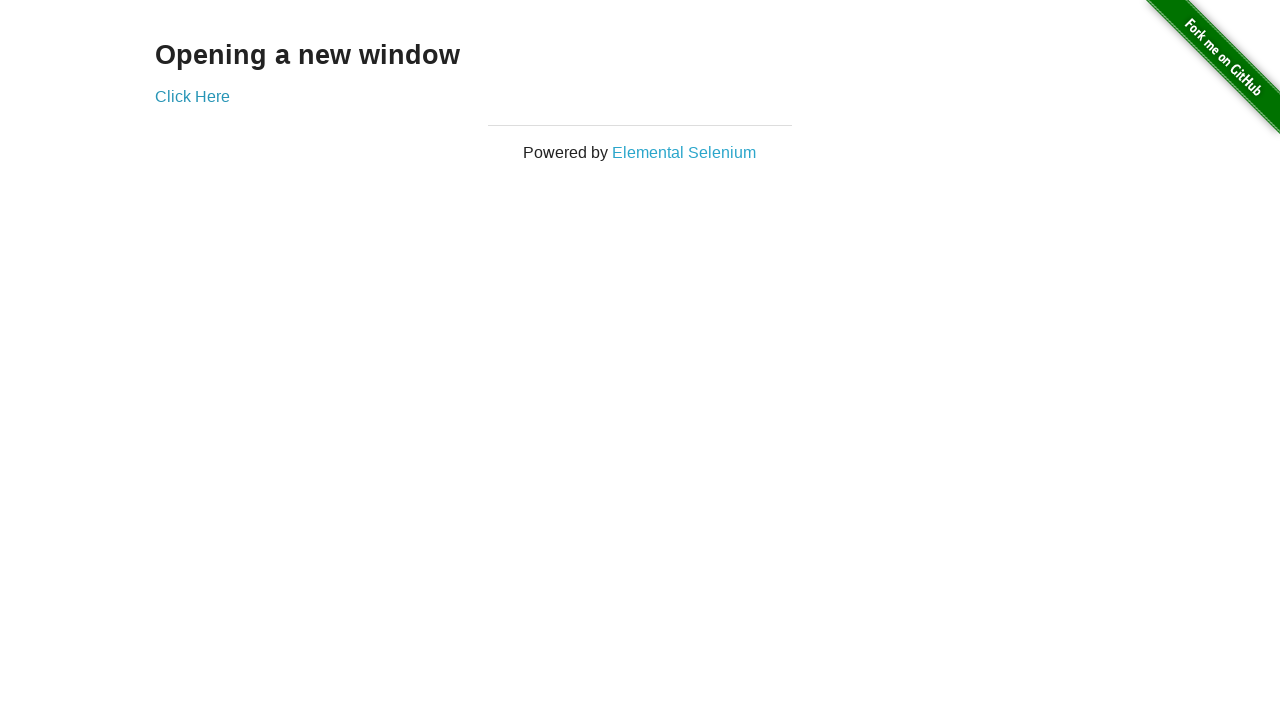

Asserted original window title is still 'The Internet'
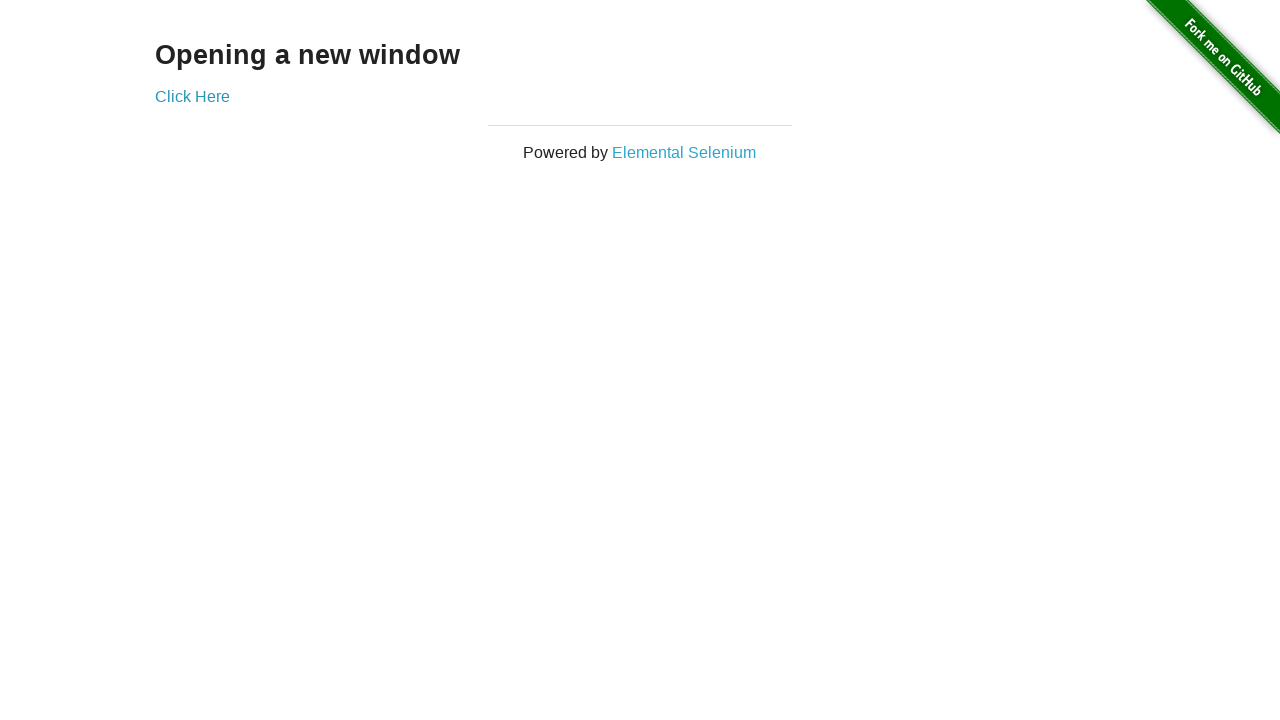

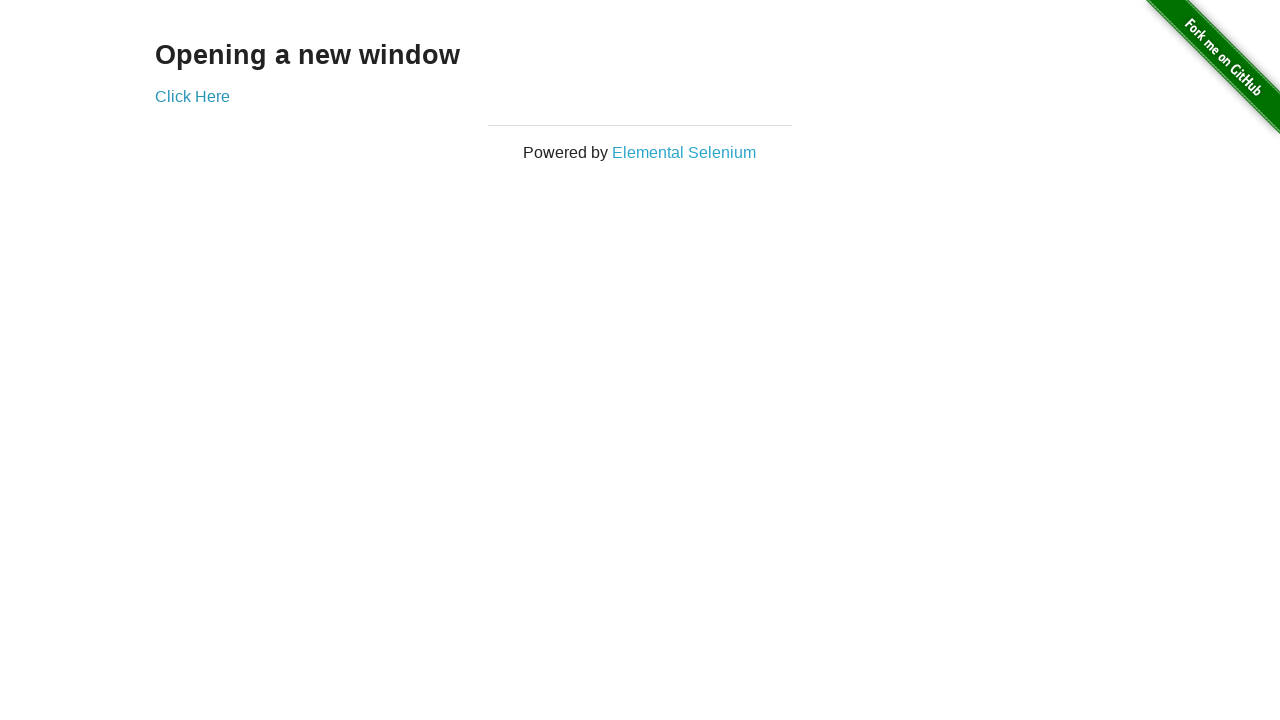